Tests multi-select dropdown by selecting all language options one by one and then deselecting all options

Starting URL: https://practice.cydeo.com/dropdown

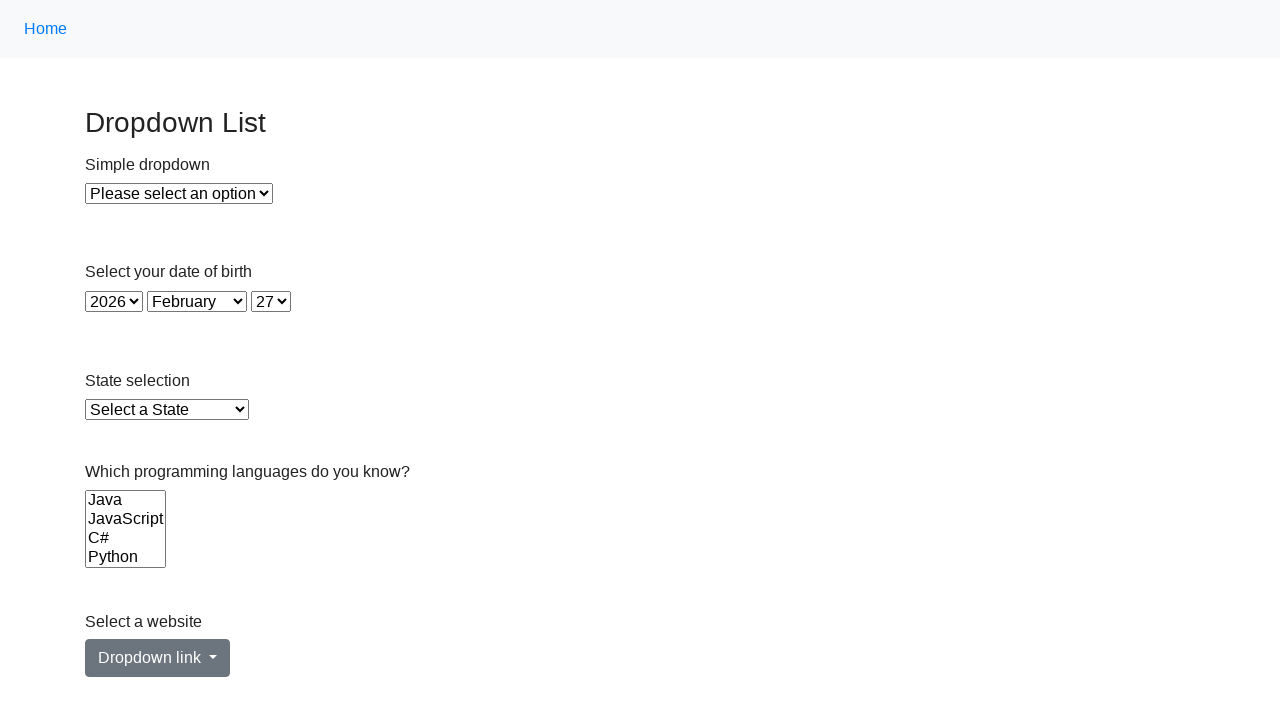

Located the multi-select dropdown for Languages
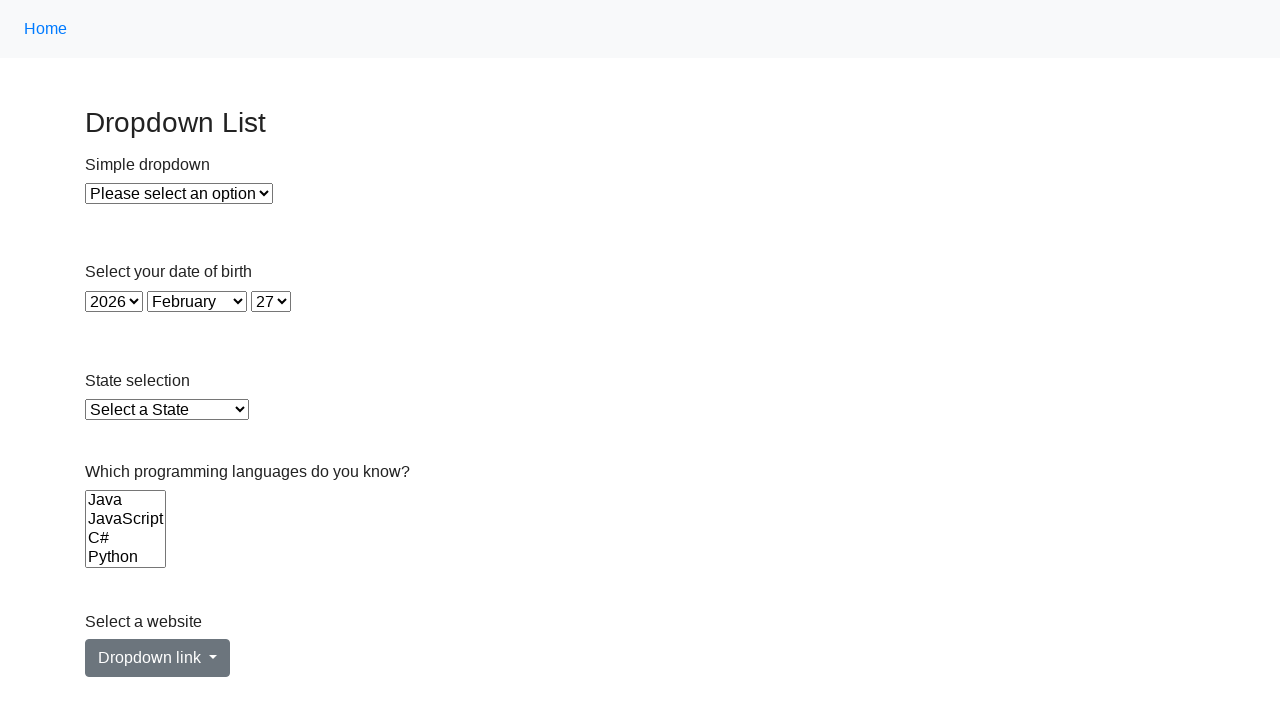

Located all option elements in the Languages dropdown
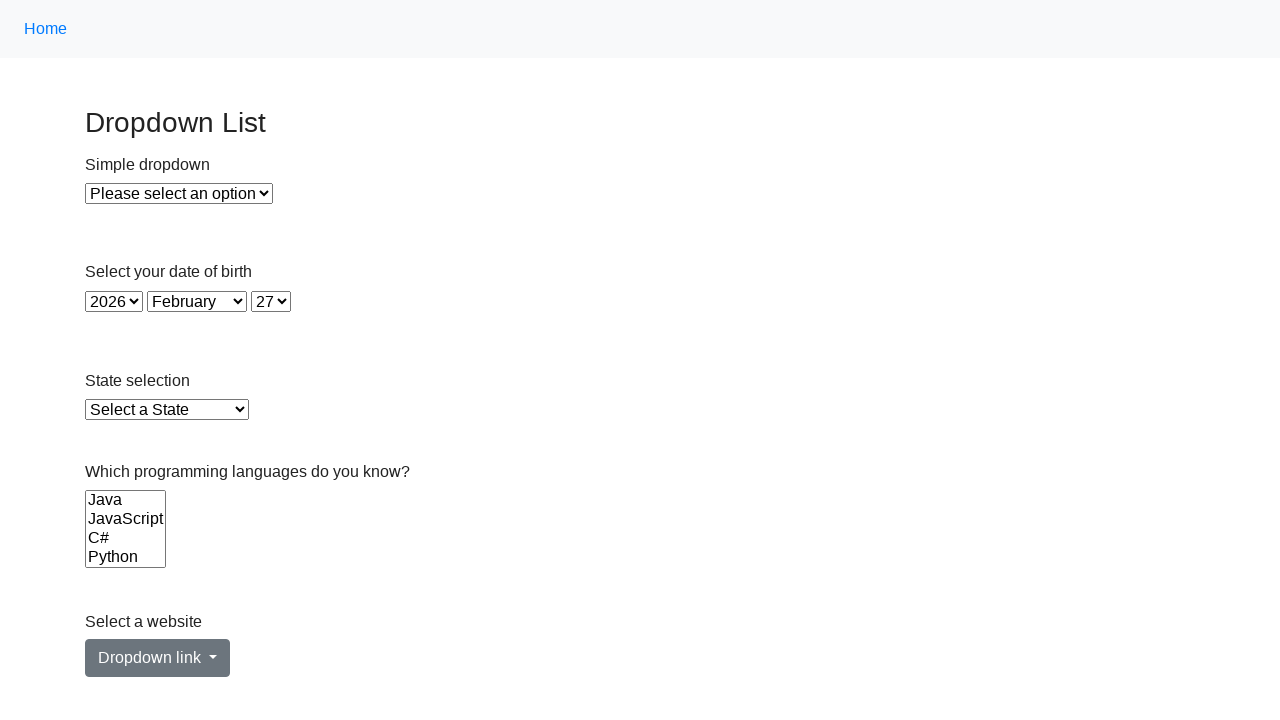

Counted 6 options in the dropdown
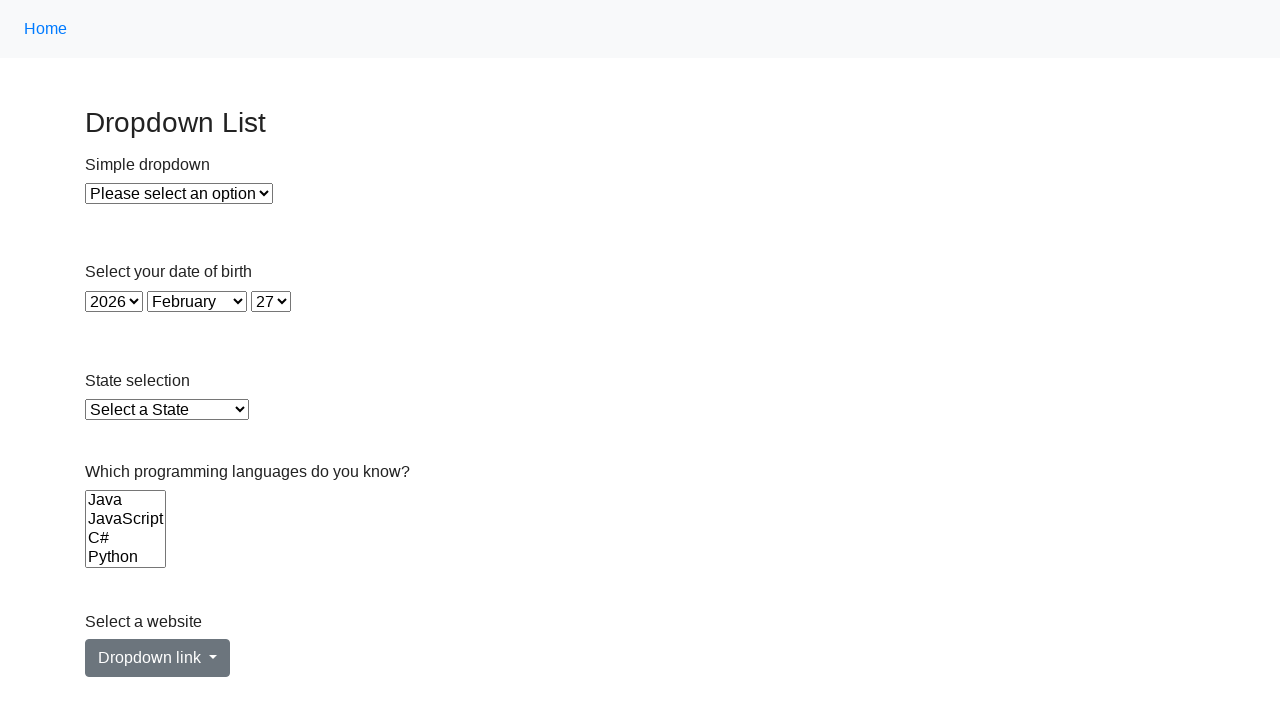

Selected option with value 'java' from the dropdown on select[name='Languages']
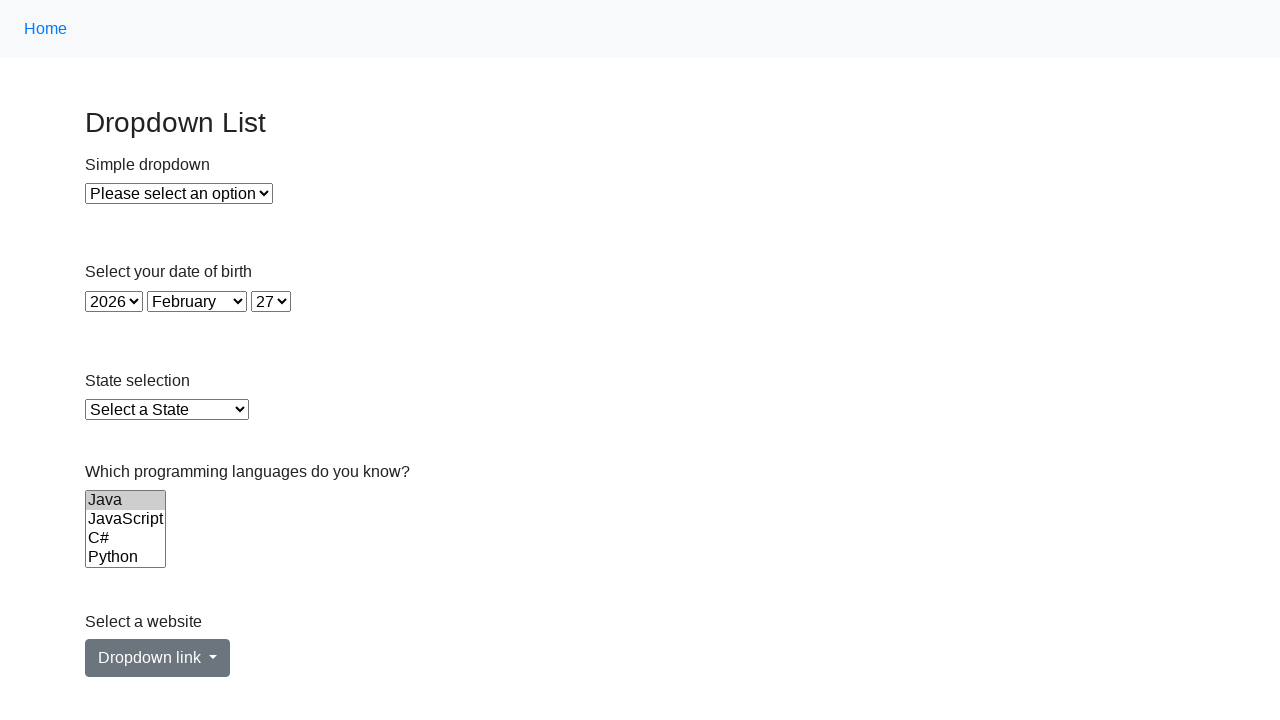

Selected option with value 'js' from the dropdown on select[name='Languages']
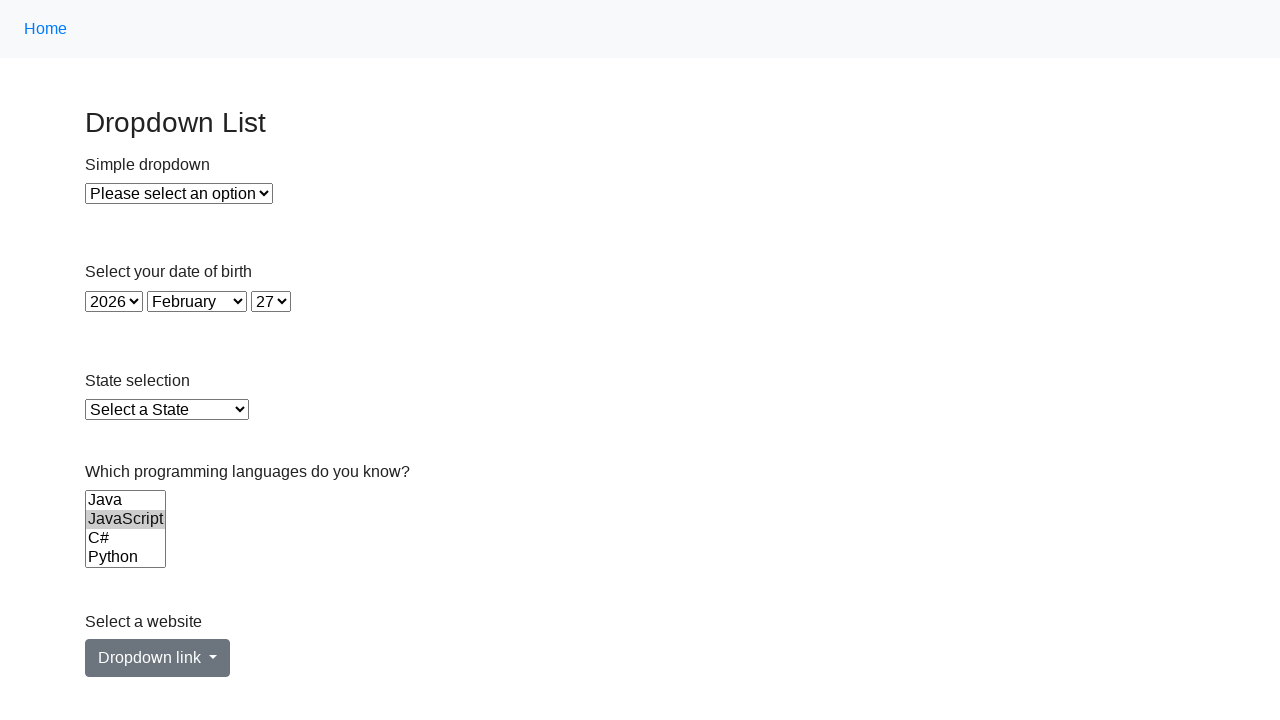

Selected option with value 'c#' from the dropdown on select[name='Languages']
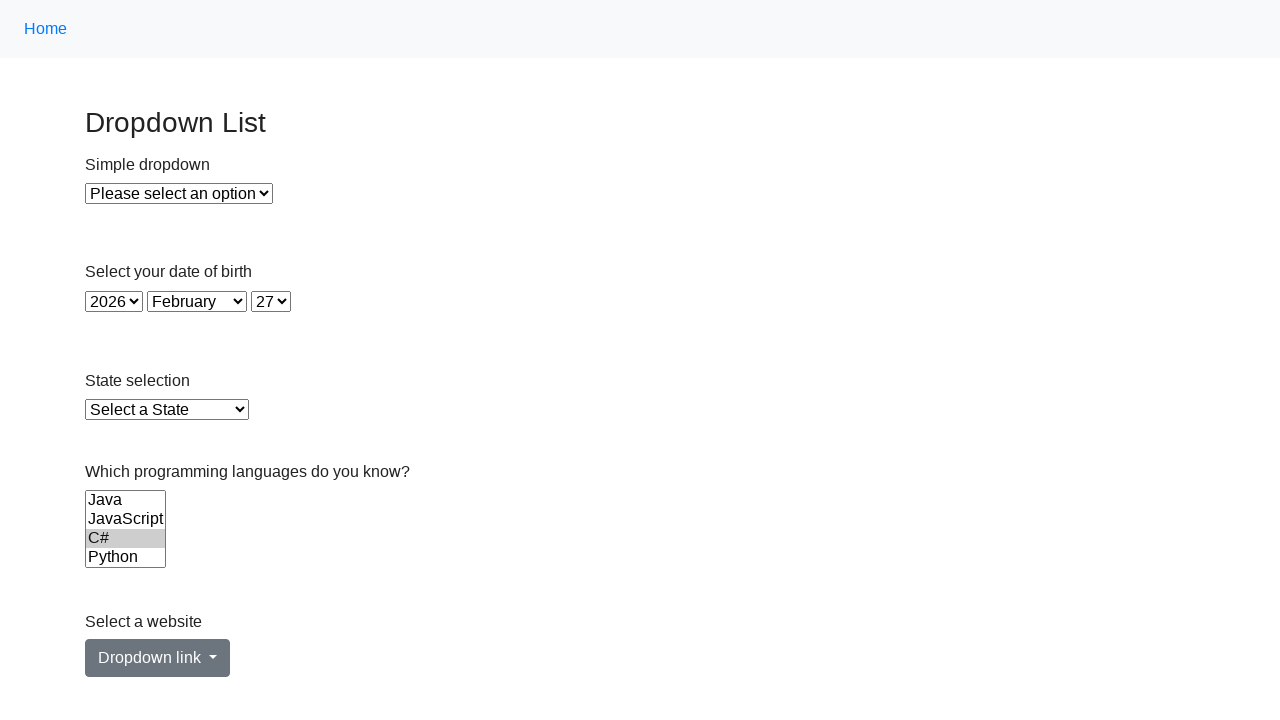

Selected option with value 'python' from the dropdown on select[name='Languages']
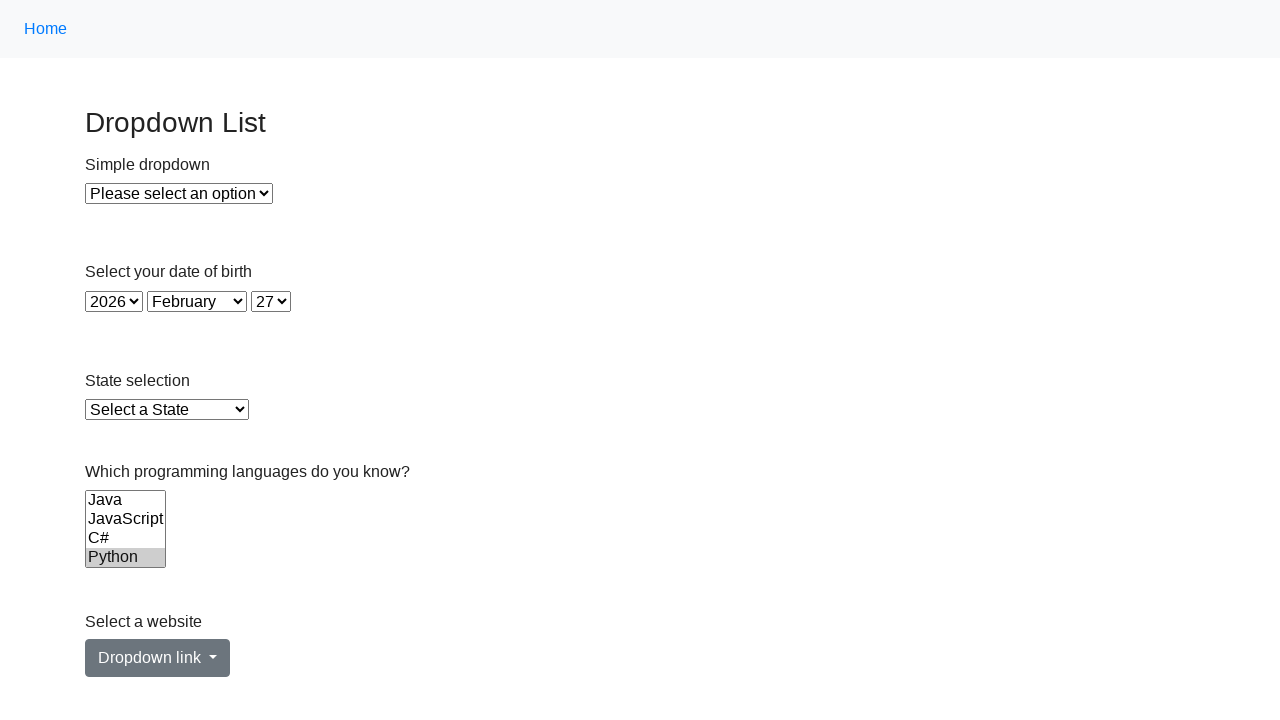

Selected option with value 'ruby' from the dropdown on select[name='Languages']
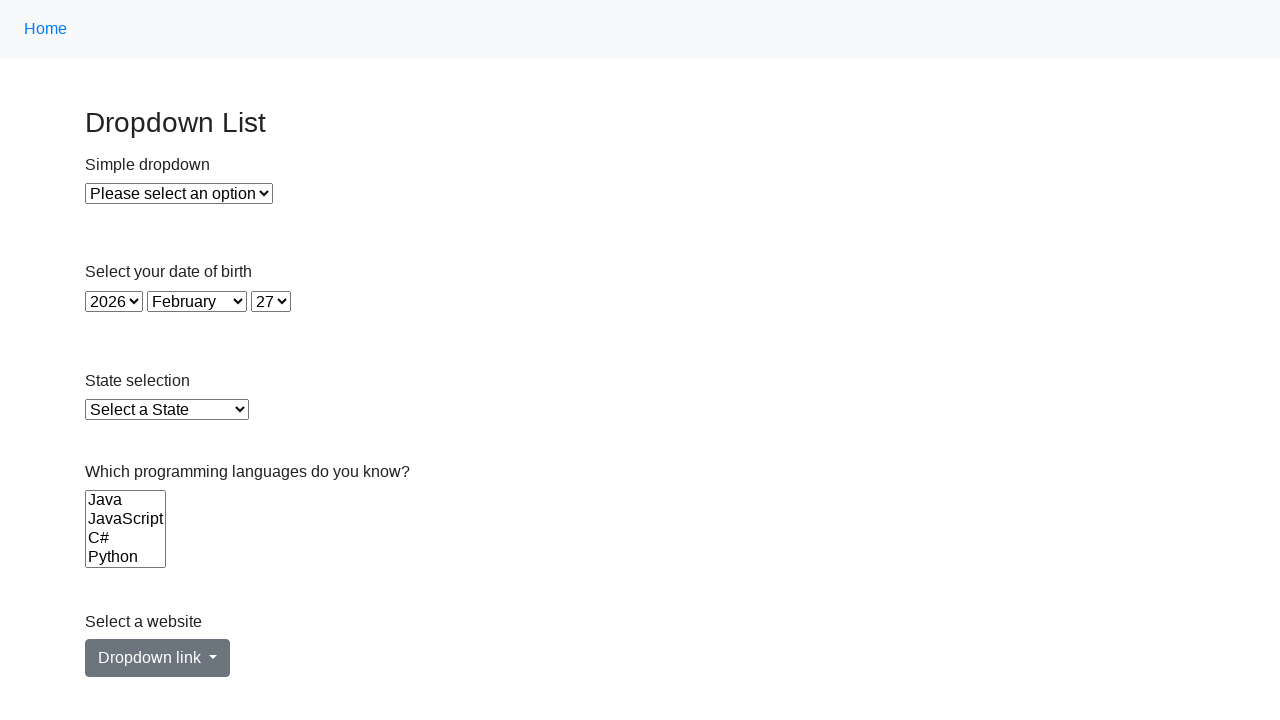

Selected option with value 'c' from the dropdown on select[name='Languages']
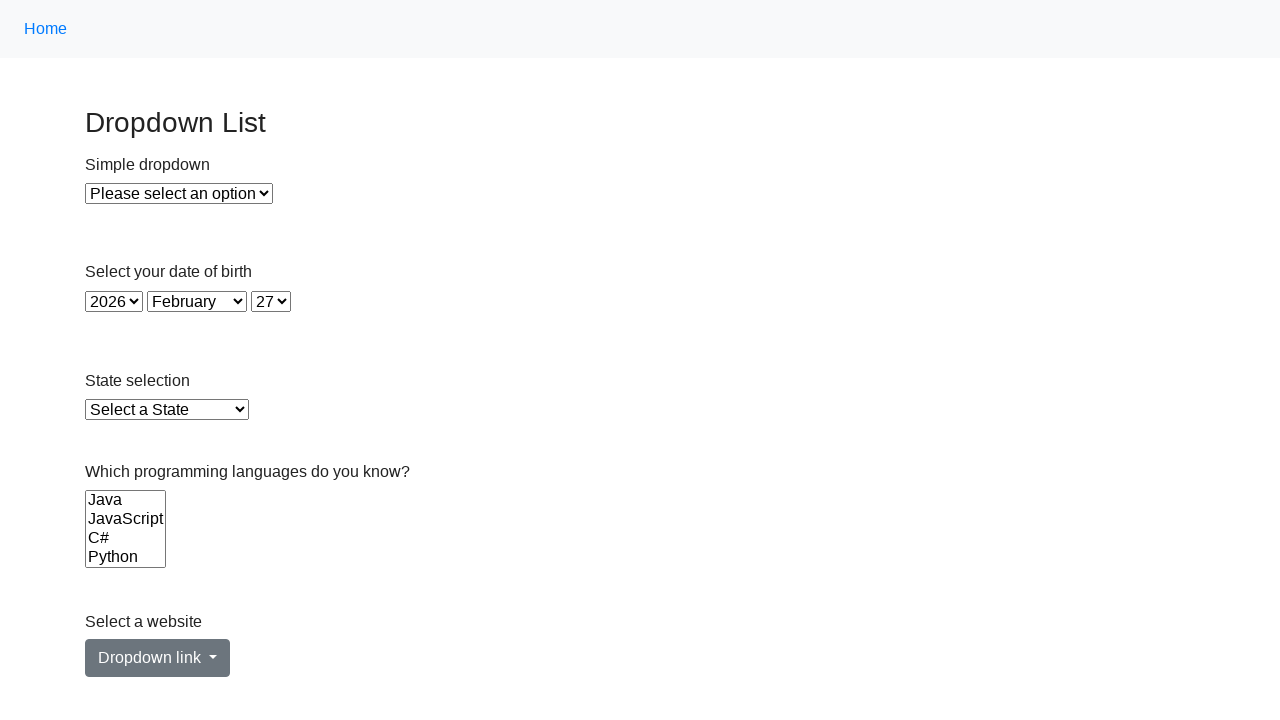

Deselected all options from the Languages dropdown
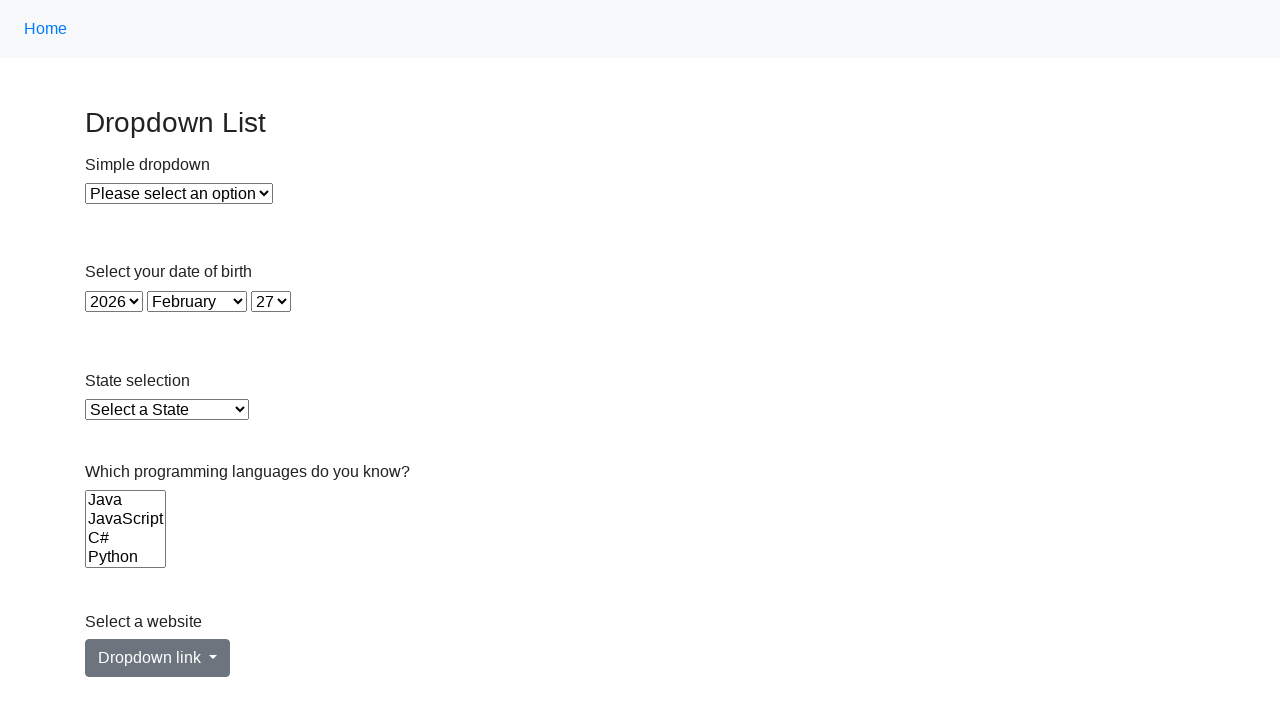

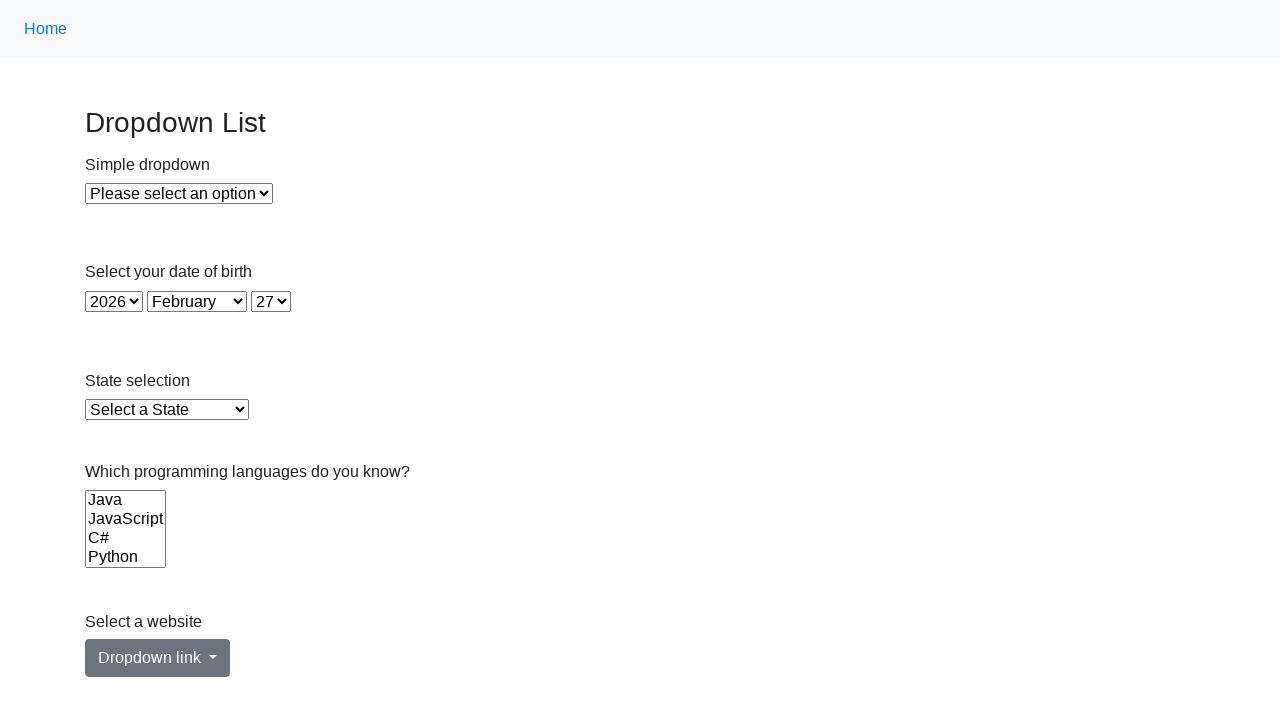